Tests jQuery UI slider functionality by navigating to the slider demo page and dragging the slider handle horizontally

Starting URL: https://jqueryui.com/

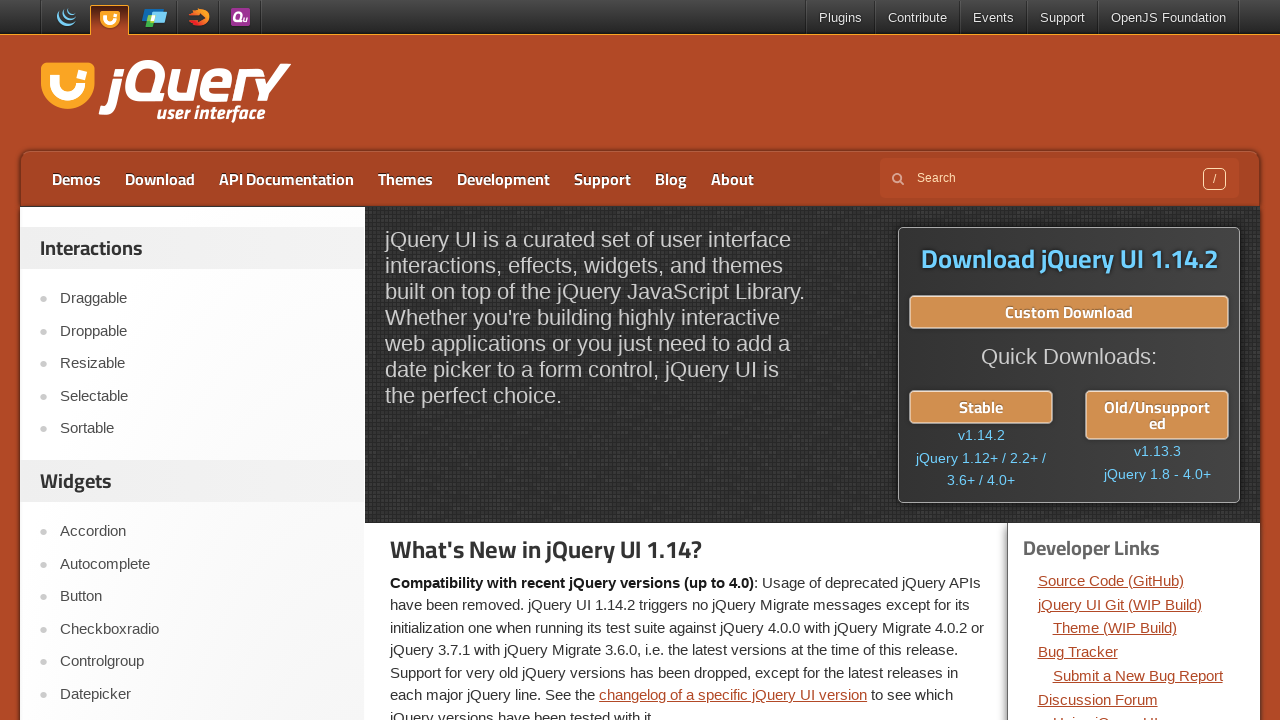

Scrolled to Slider link on jQuery UI homepage
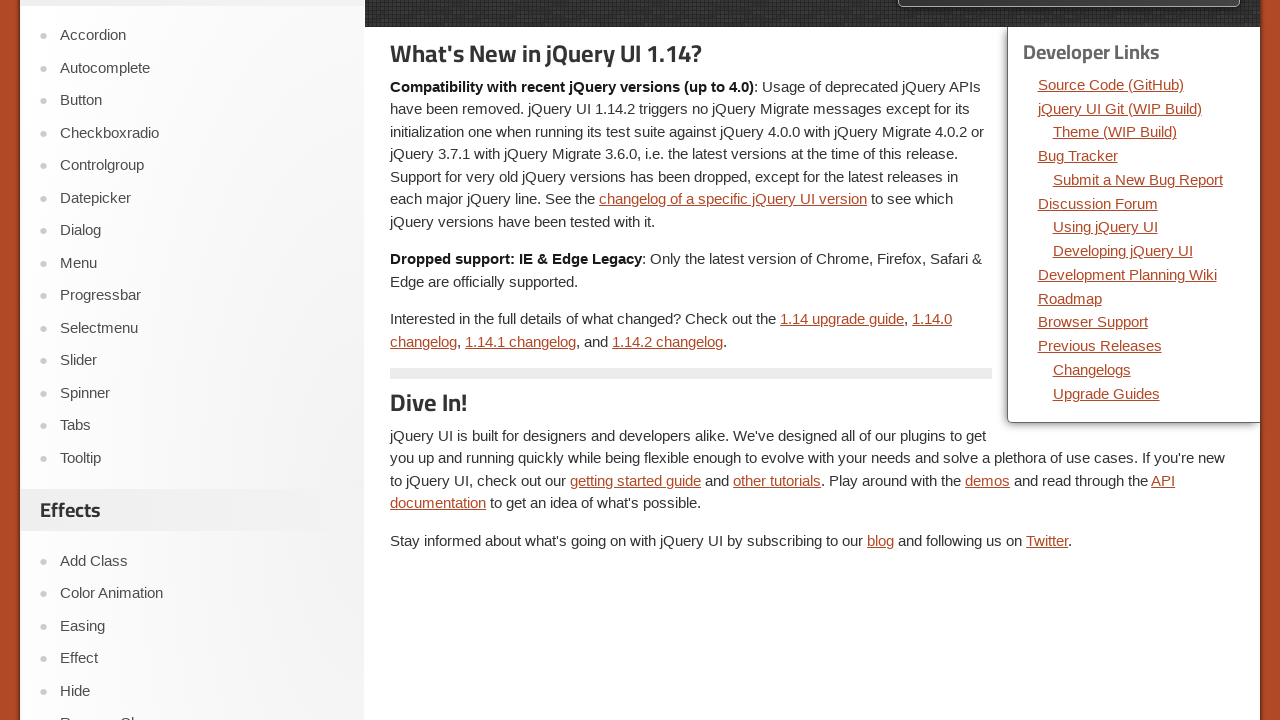

Clicked on Slider link to navigate to slider demo page at (202, 361) on a:has-text('Slider')
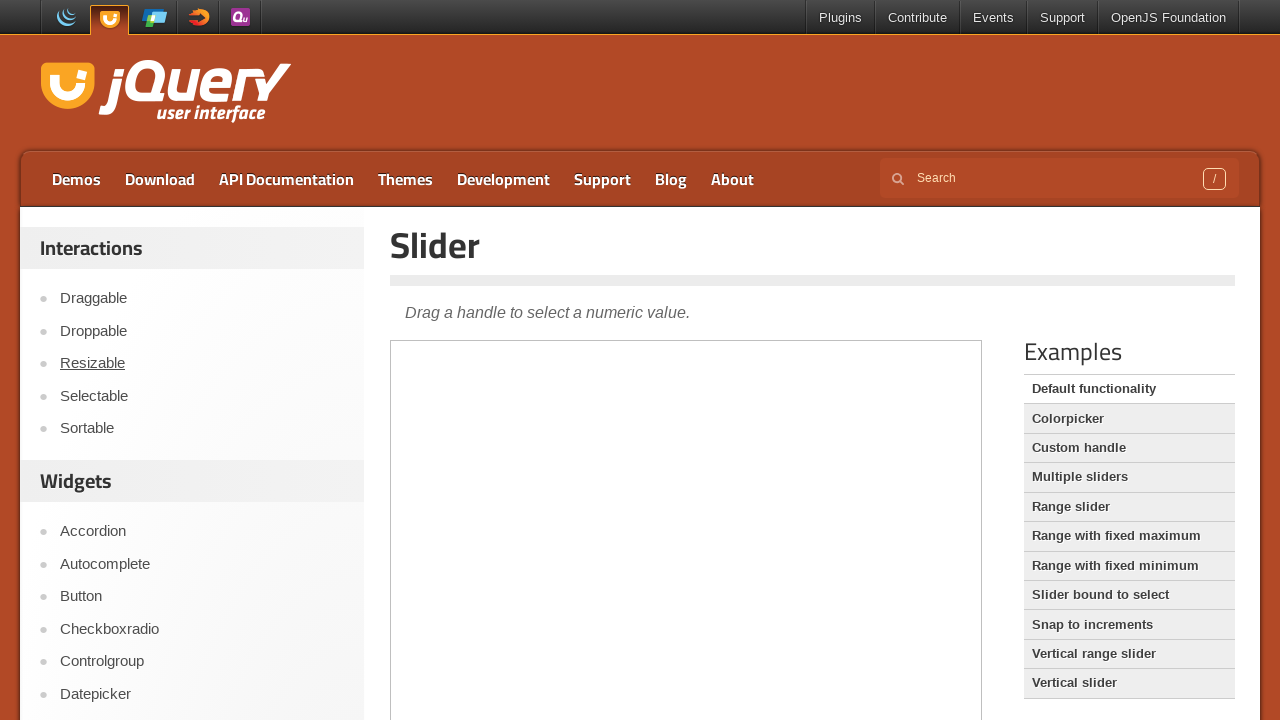

Located slider handle element within iframe
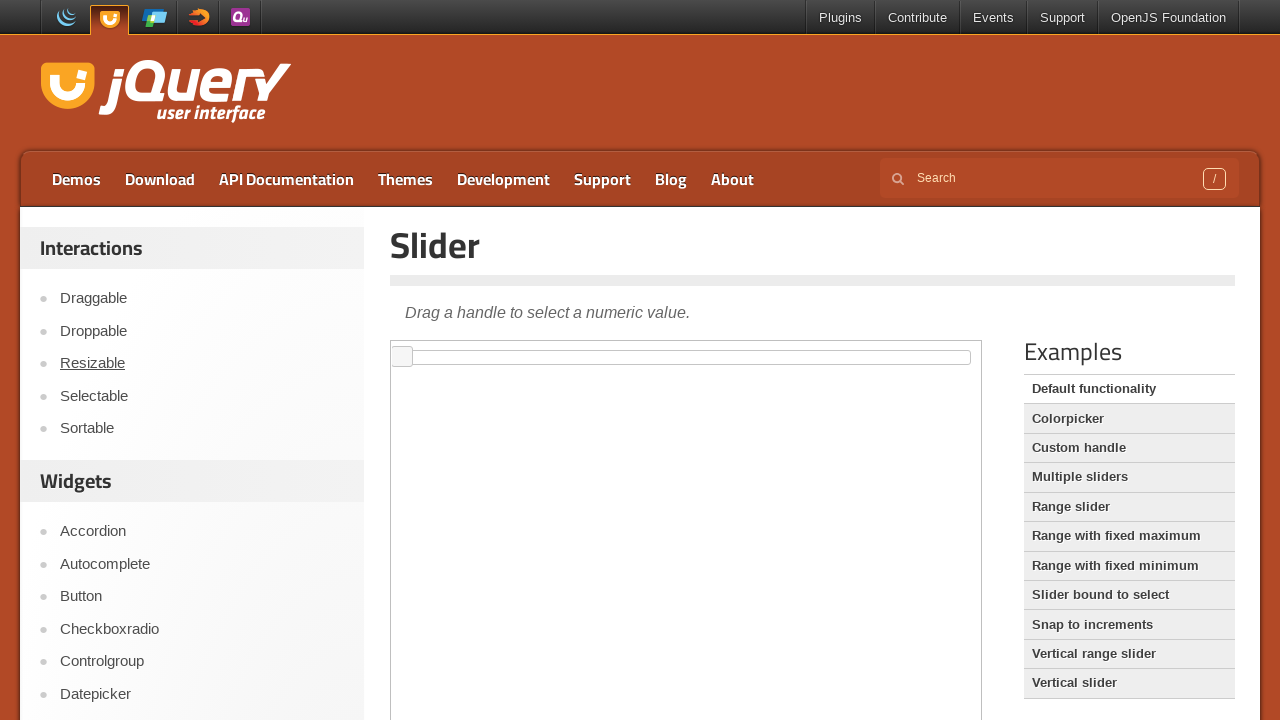

Dragged slider handle 500 pixels to the right at (893, 347)
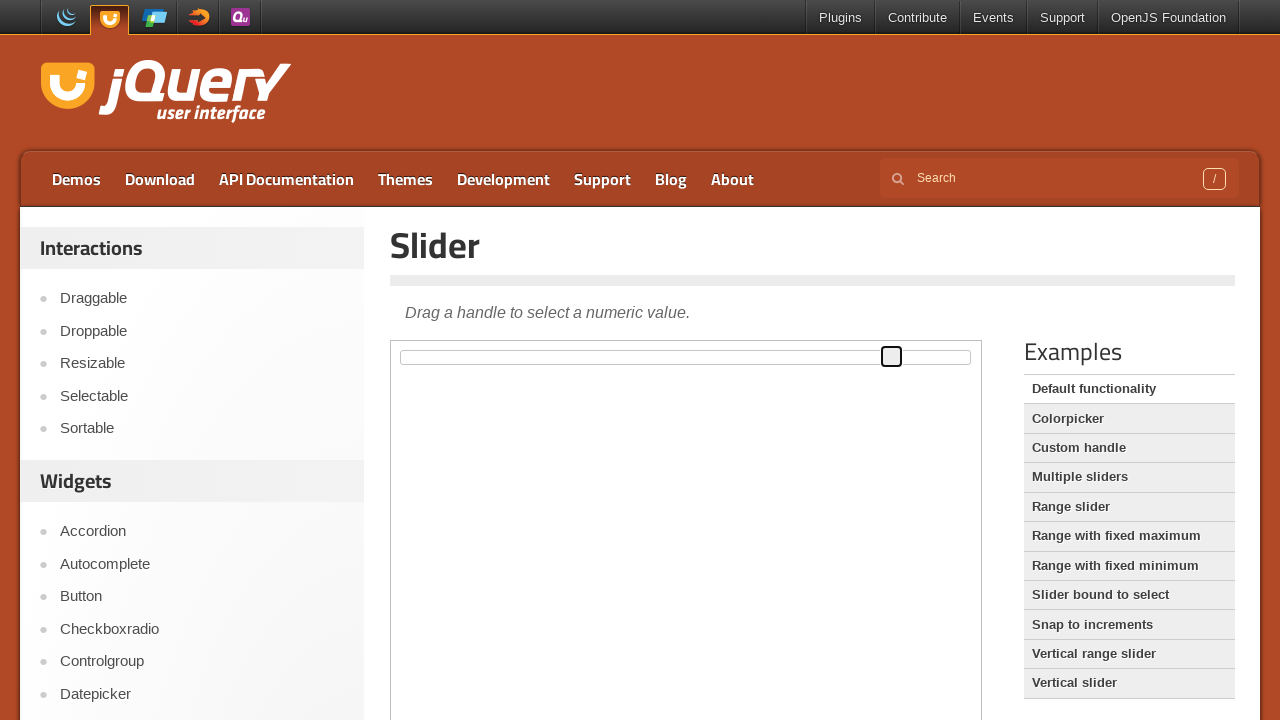

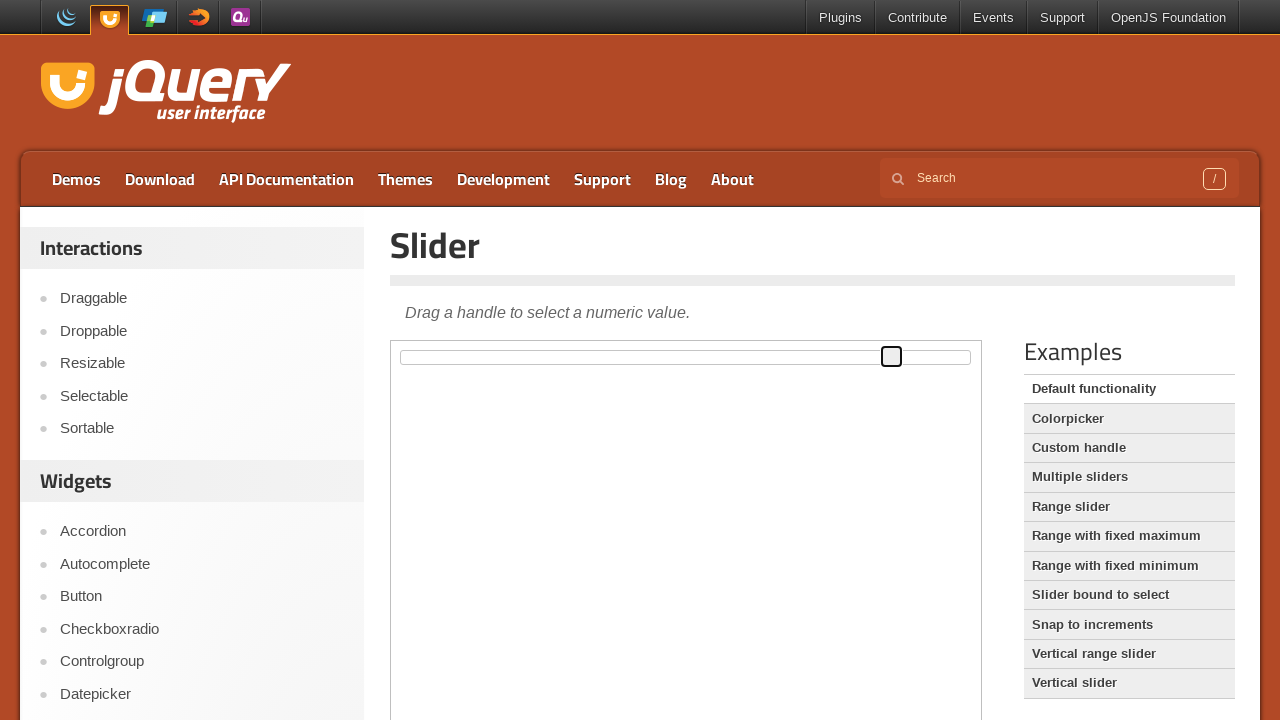